Tests JavaScript prompt alert functionality by clicking a button to trigger a prompt dialog, entering text into it, accepting the prompt, and verifying the result text is displayed on the page.

Starting URL: https://demoqa.com/alerts

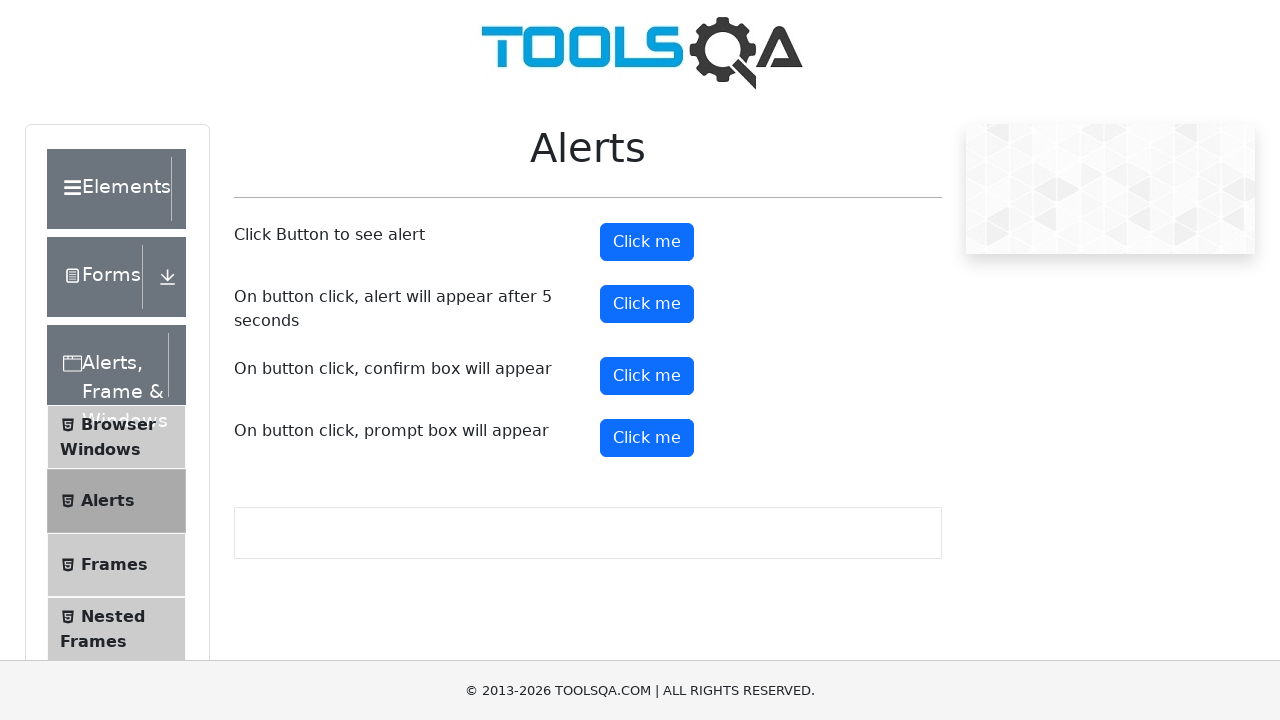

Clicked prompt button to trigger JavaScript prompt dialog at (647, 438) on #promtButton
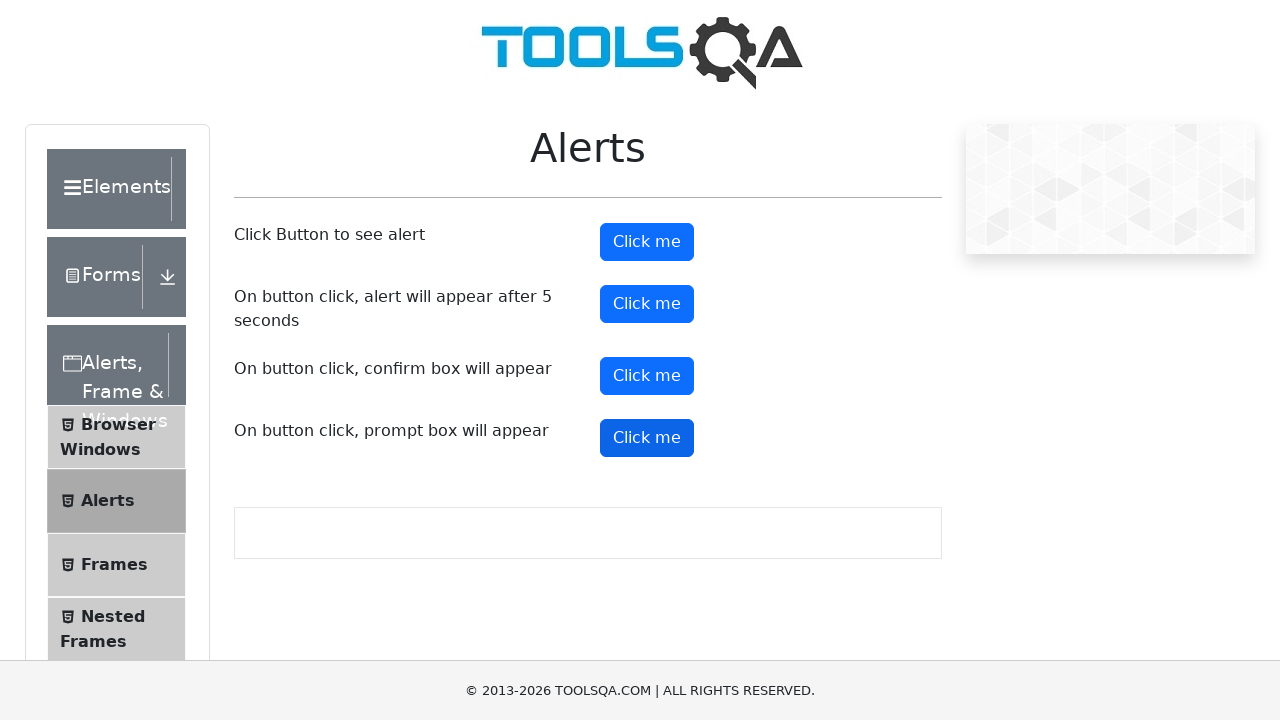

Set up dialog handler to accept prompt with text 'Marcus'
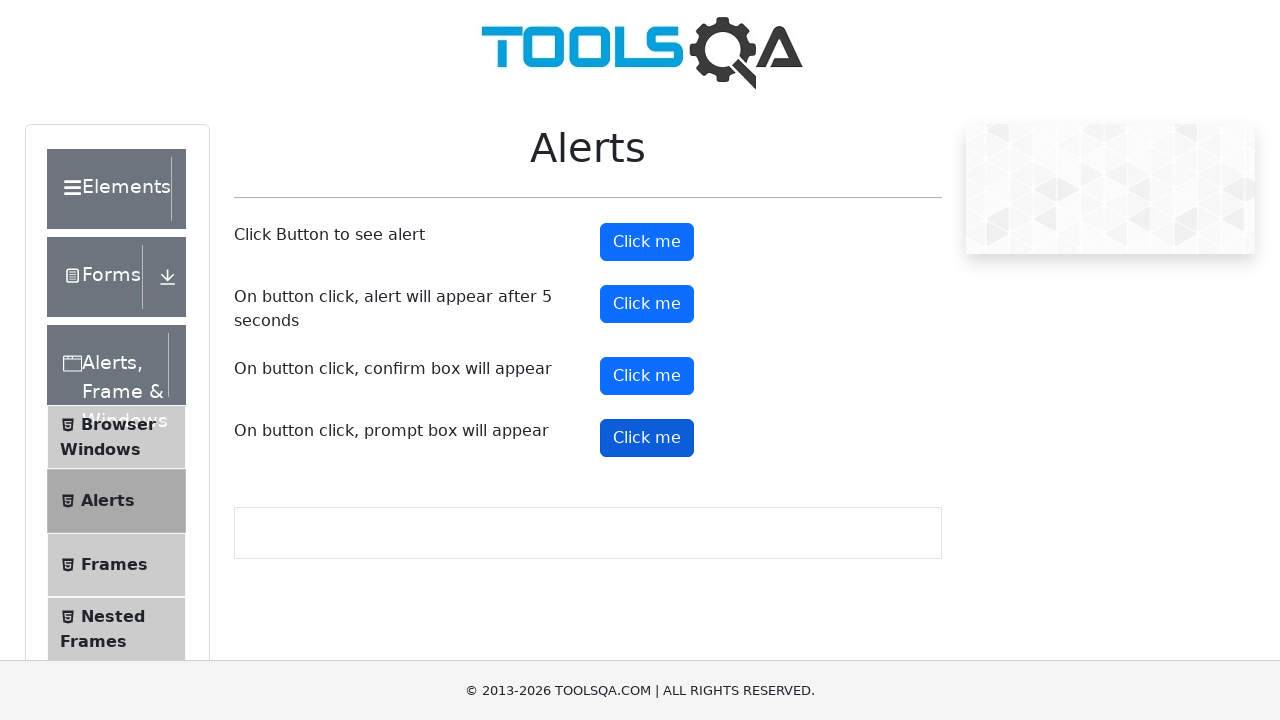

Set up one-time dialog handler for prompt acceptance
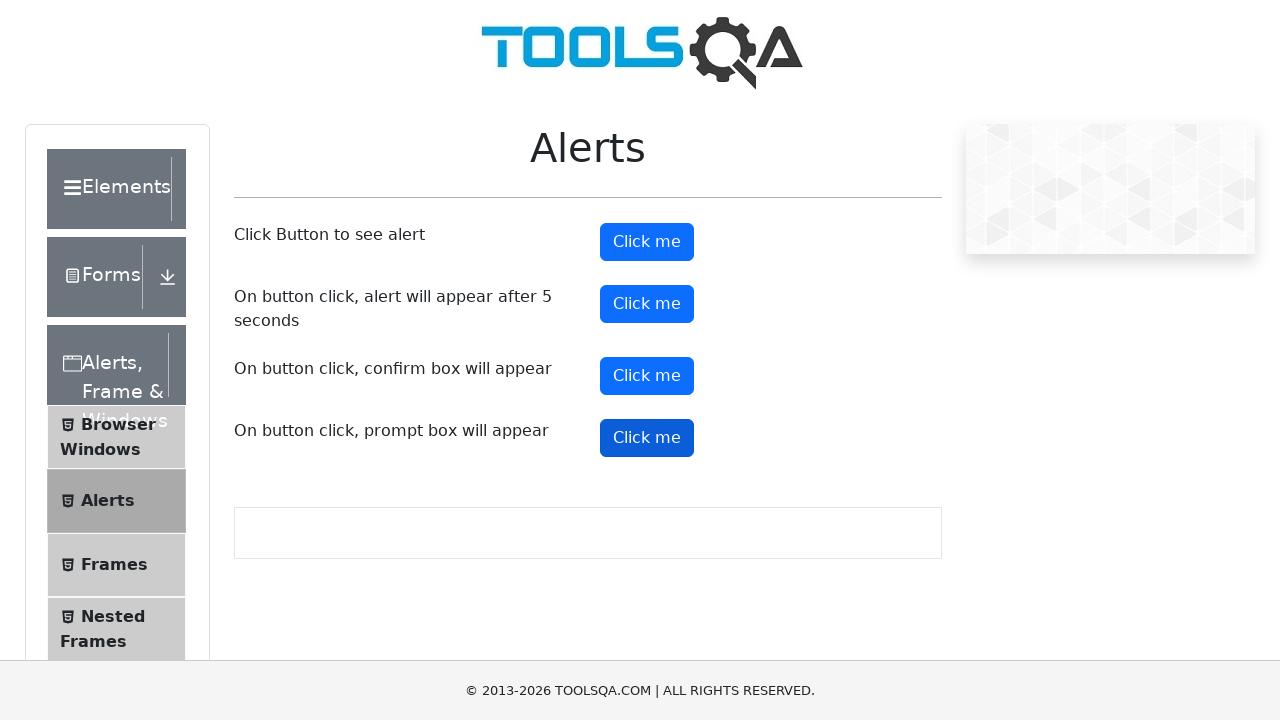

Clicked prompt button again with dialog handler ready at (647, 438) on #promtButton
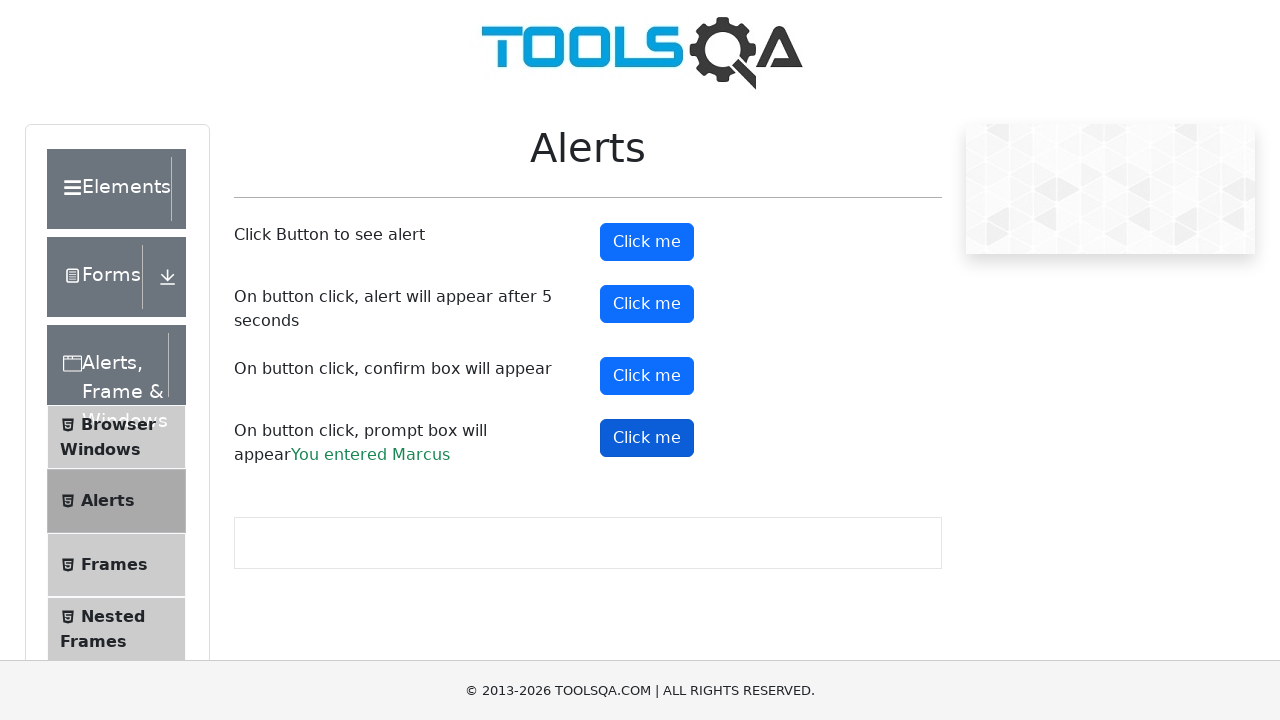

Prompt result element loaded on page
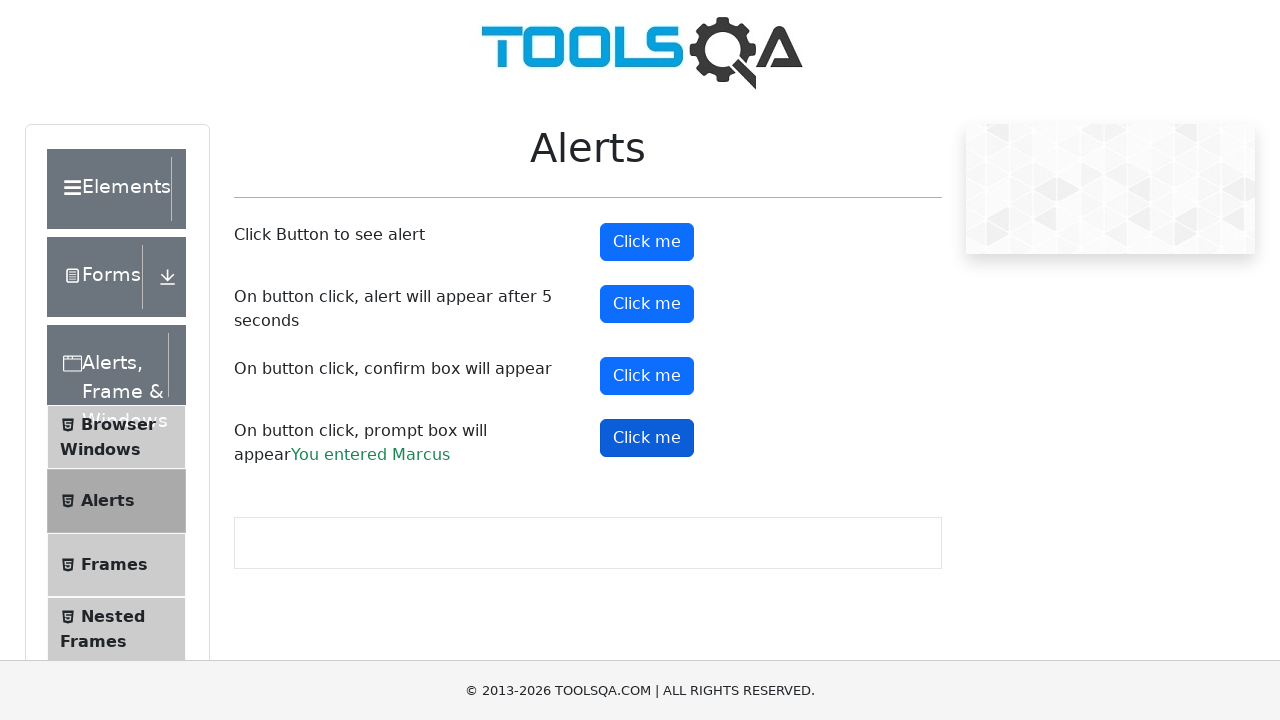

Located prompt result element
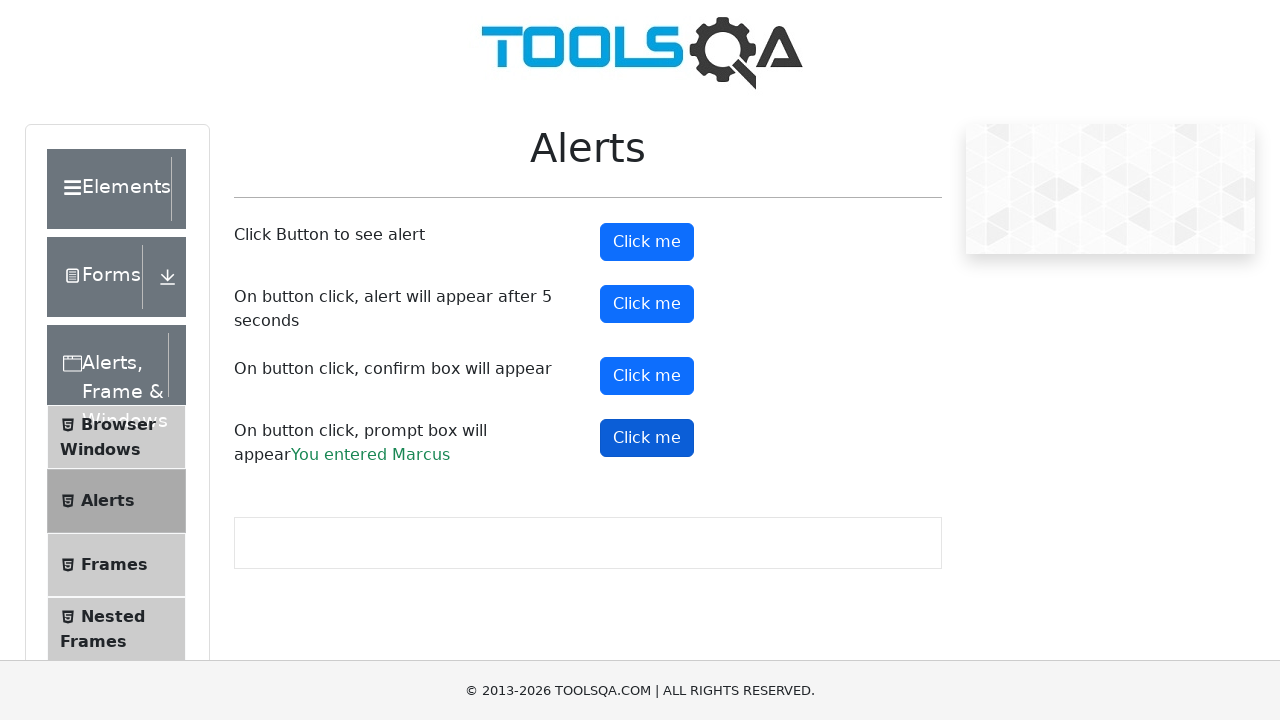

Prompt result element became visible on page
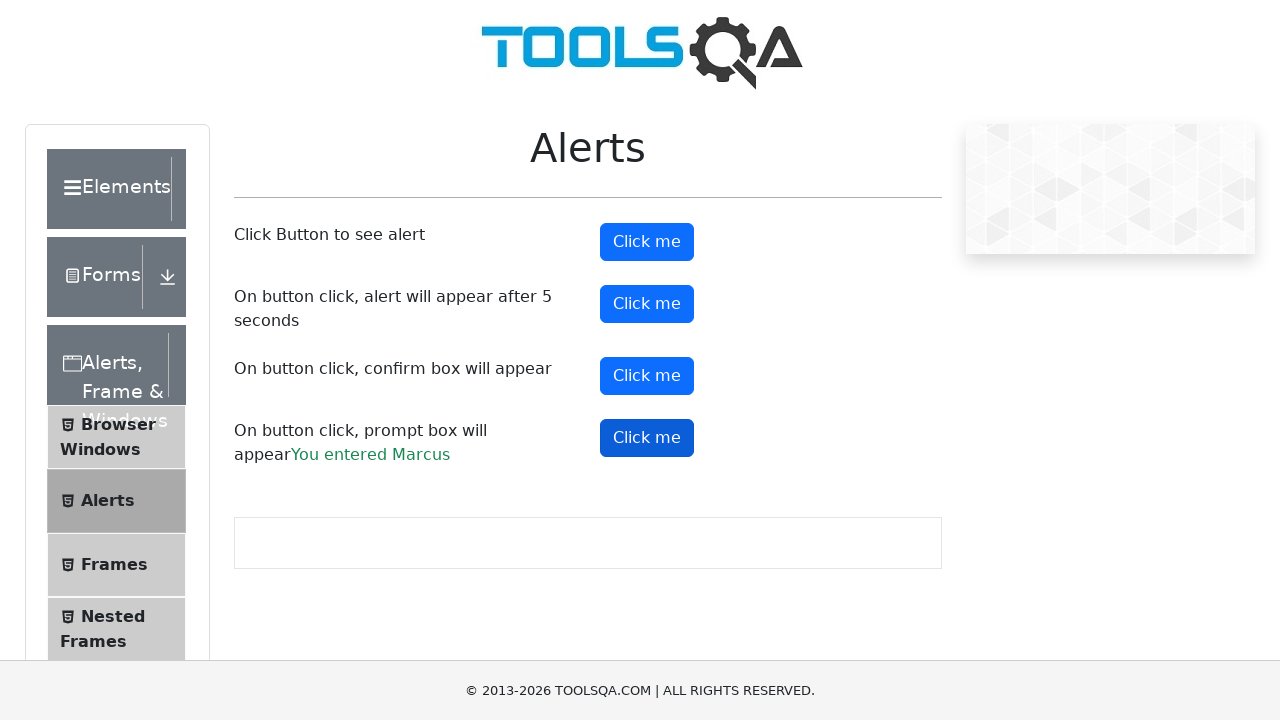

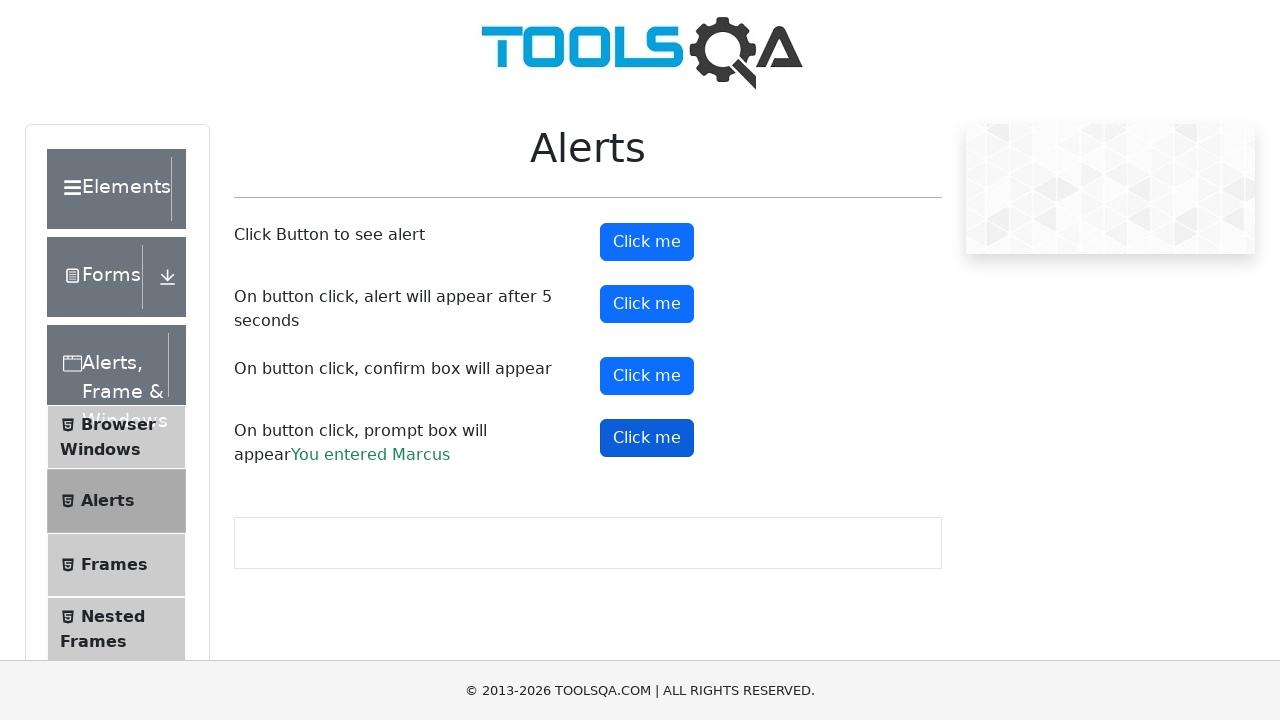